Tests jQuery UI slider functionality by switching to an iframe and dragging the slider handle horizontally using click-and-hold with offset movement.

Starting URL: https://jqueryui.com/slider/

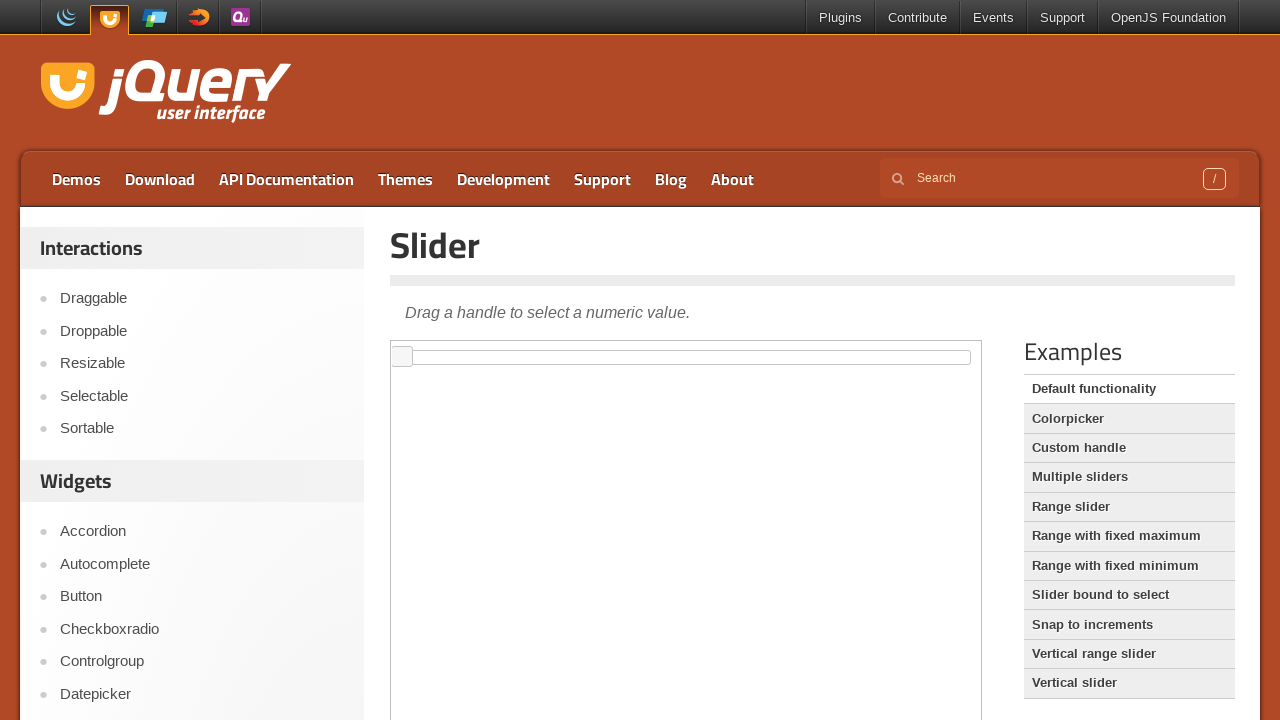

Waited 2 seconds for page to load
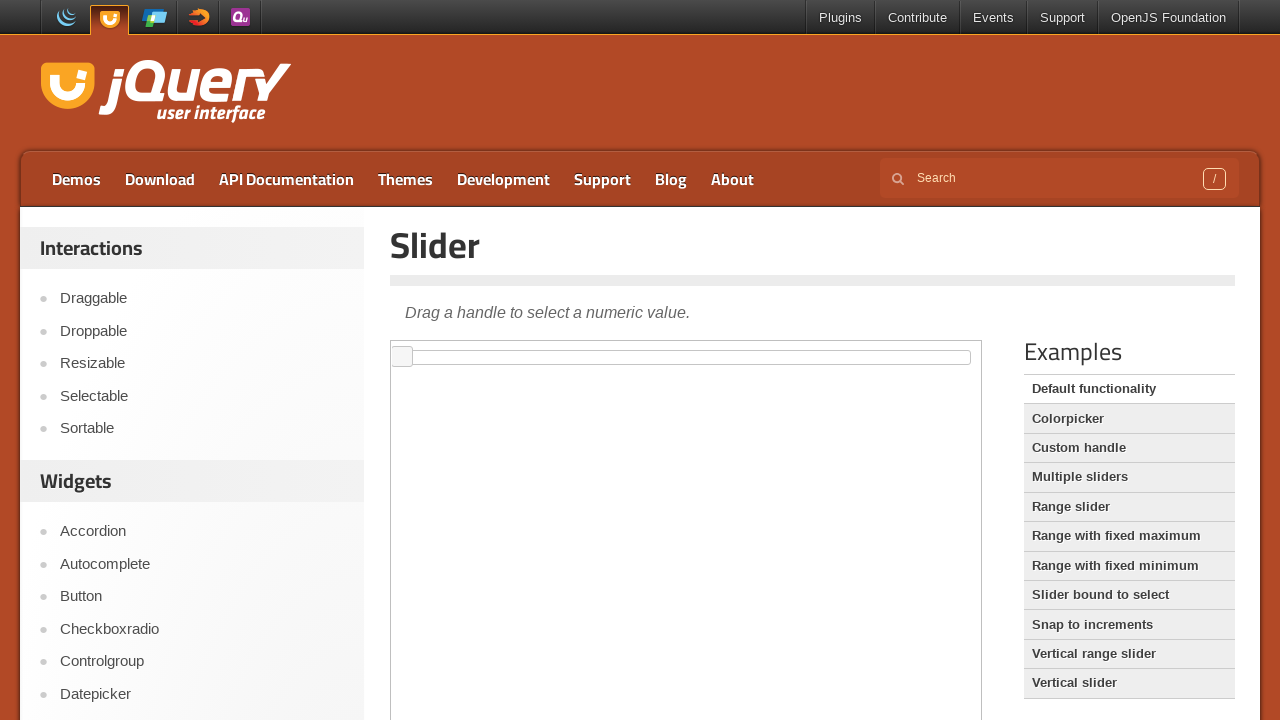

Located the first iframe containing the jQuery UI slider
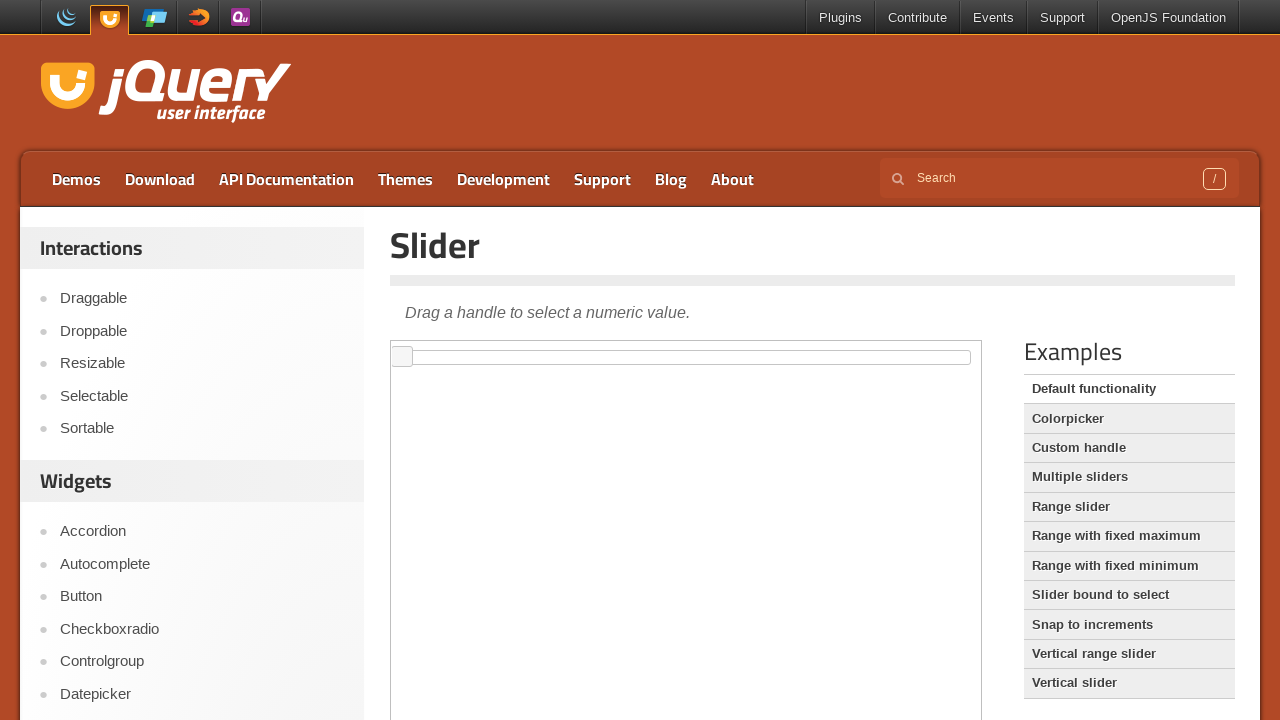

Located the slider handle element within the iframe
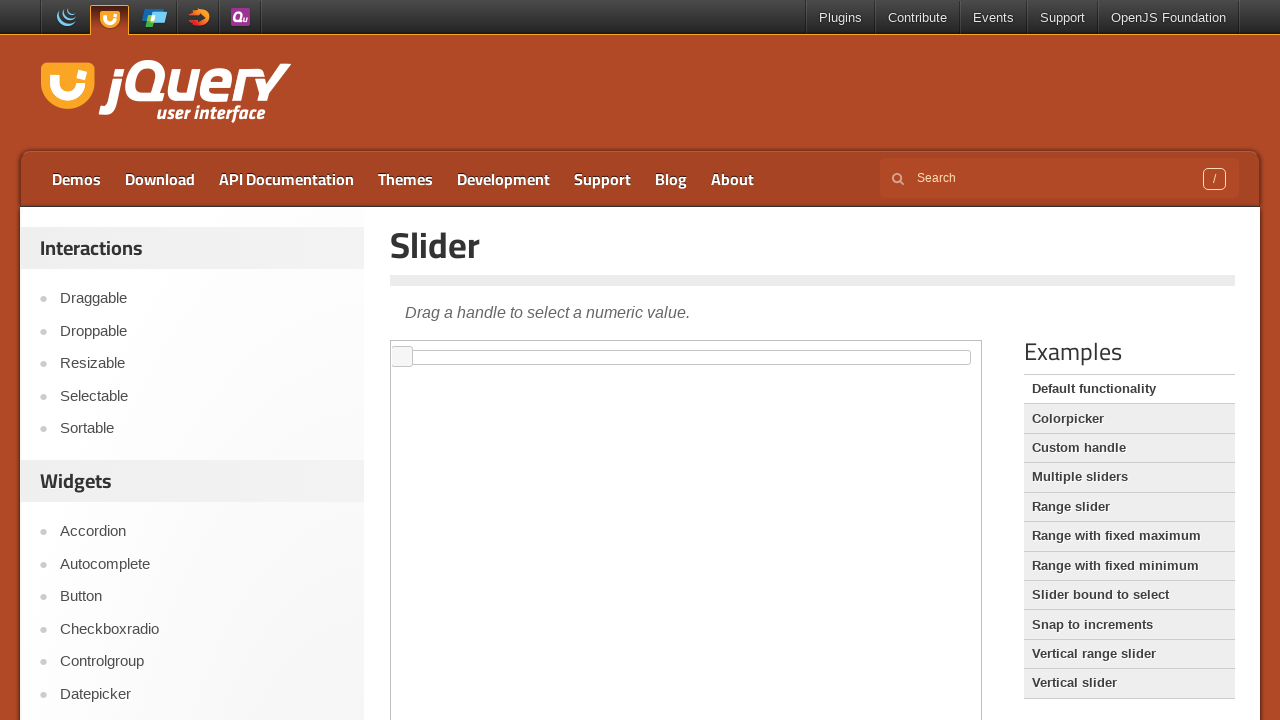

Slider handle became visible
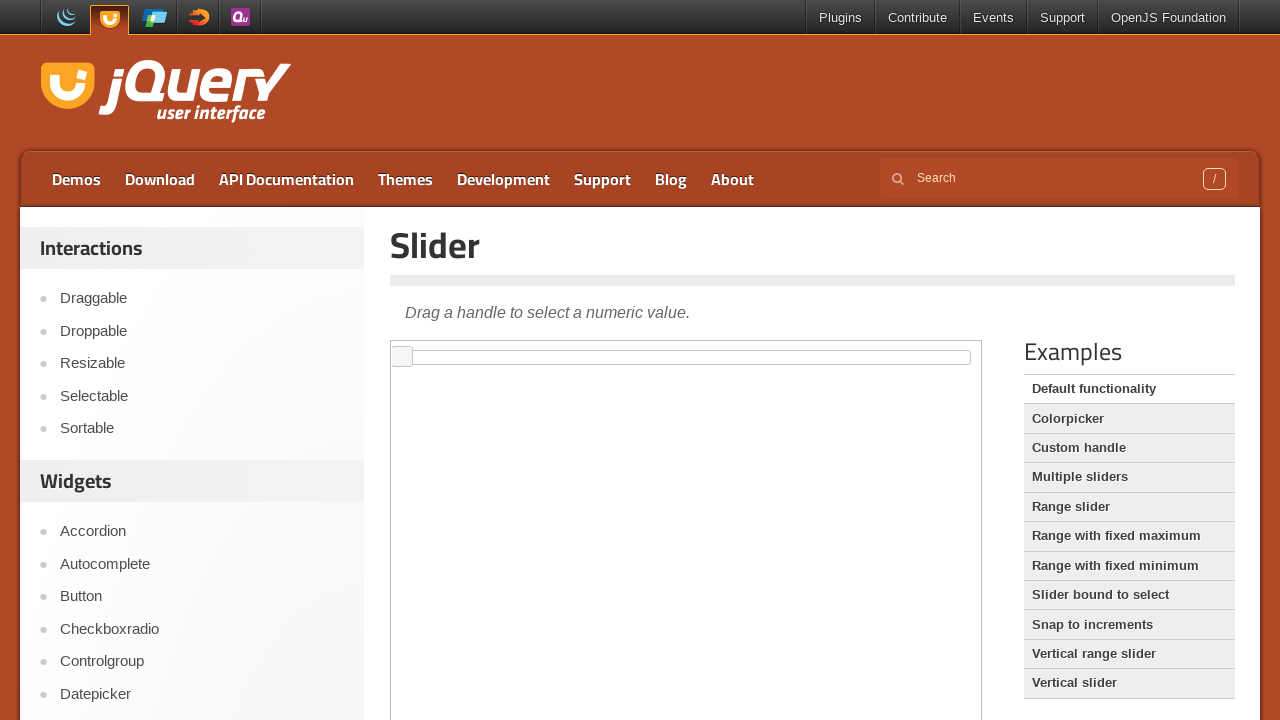

Retrieved bounding box of the slider handle
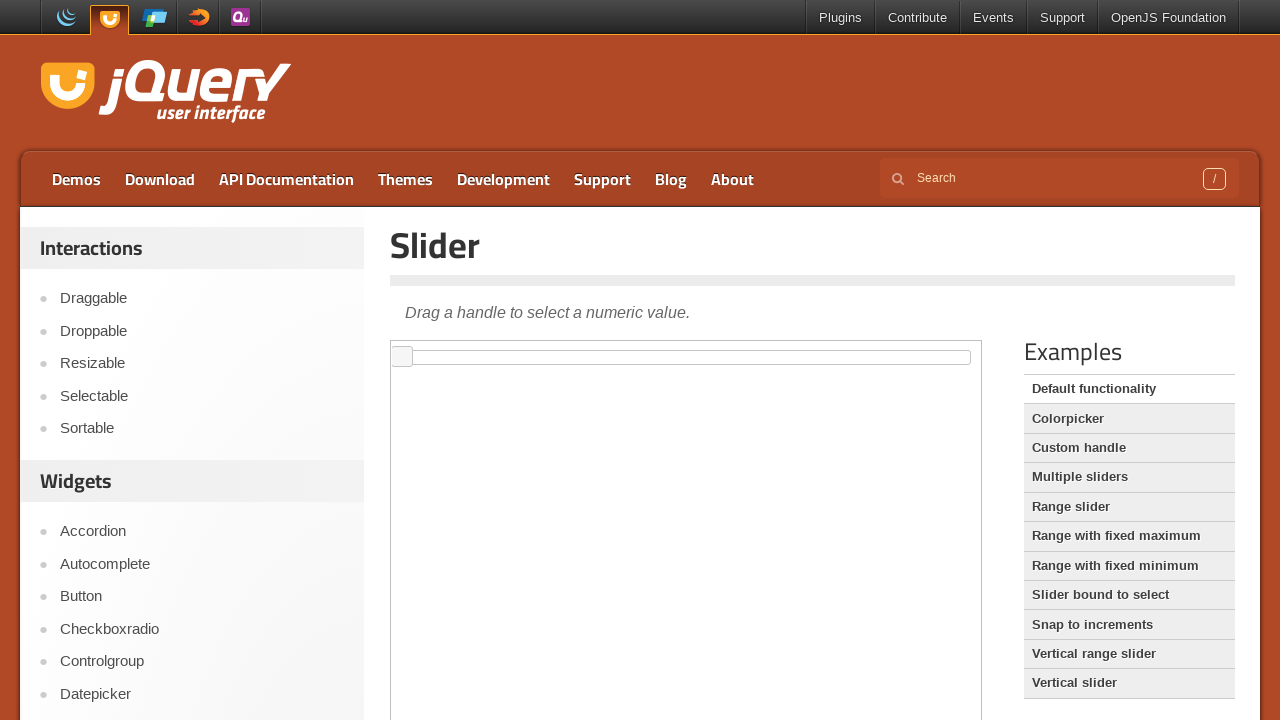

Dragged slider handle 200 pixels to the right at (593, 347)
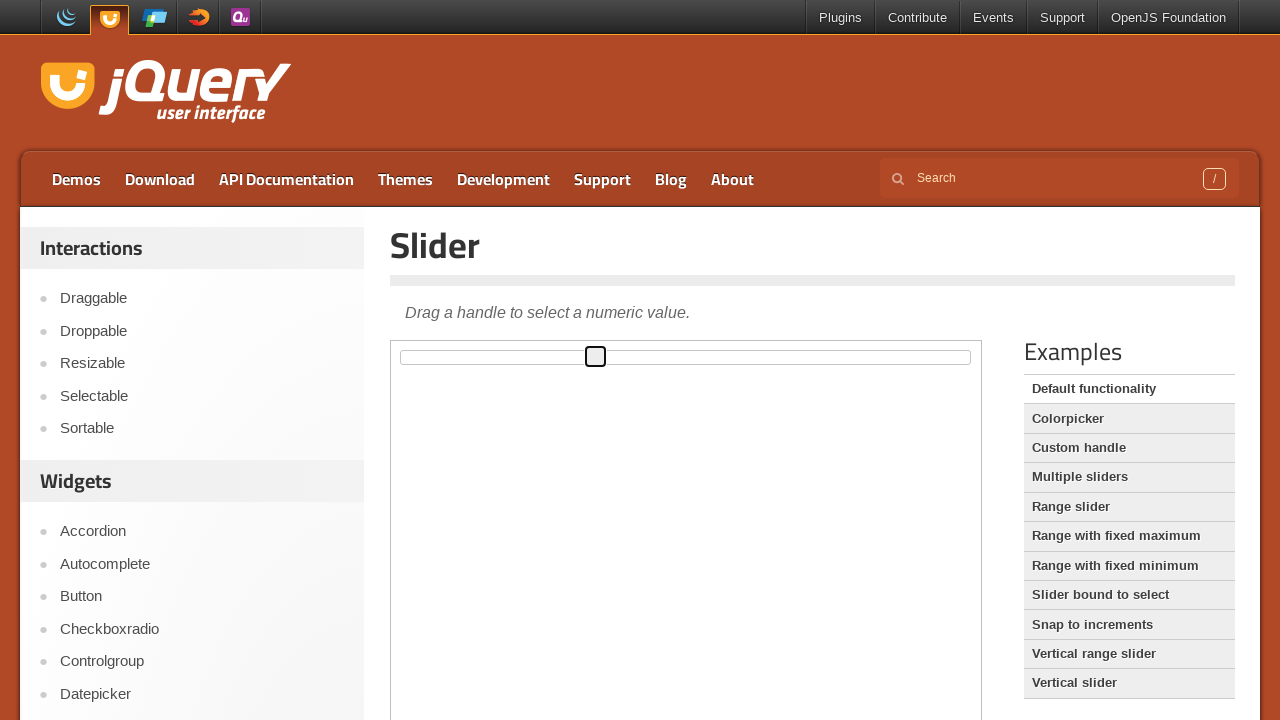

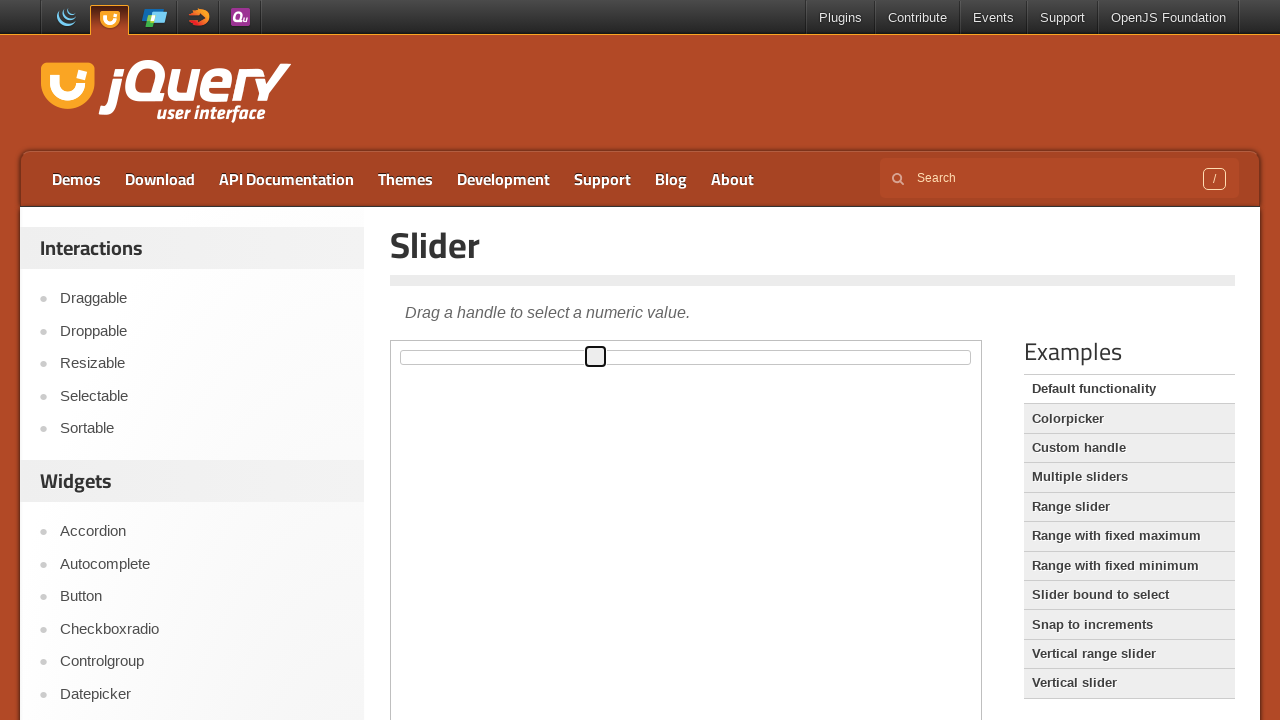